Tests the ABV registration form by filling in user details including username, password, phone number, personal information, gender selection, birth date, and submitting the form

Starting URL: https://passport.abv.bg/app/profiles/registration

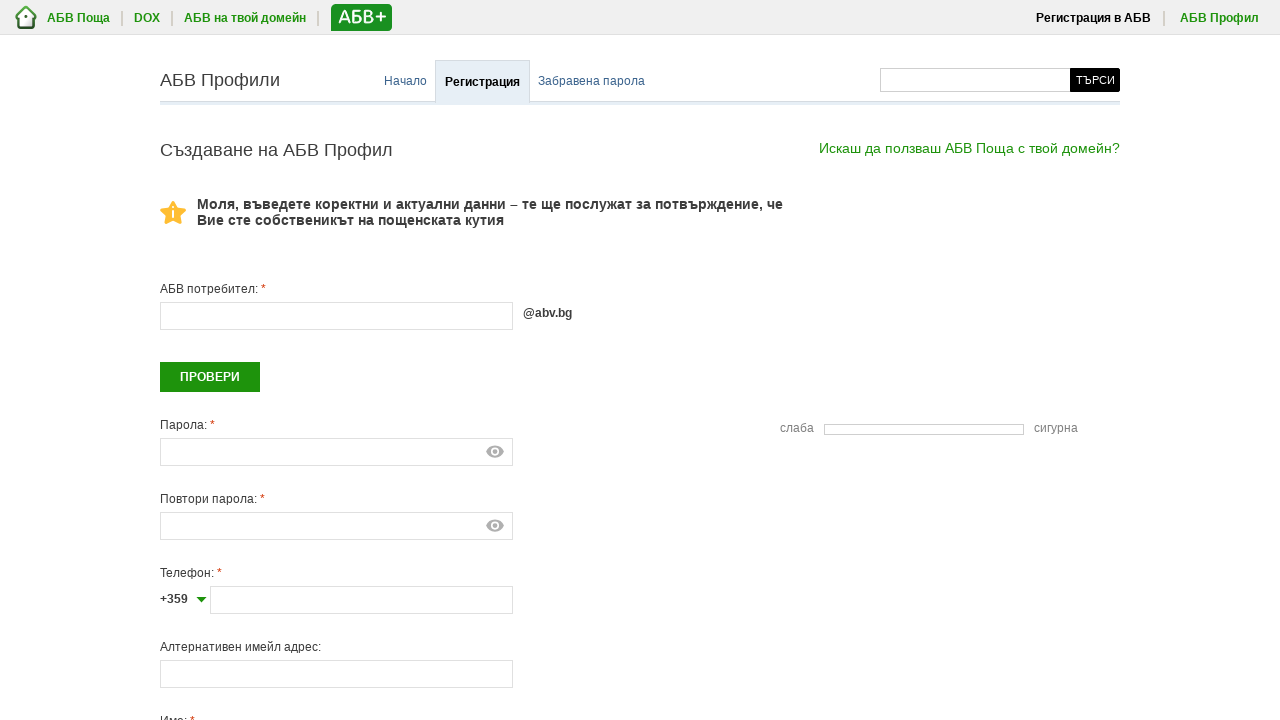

Filled username field with 'testuser428' on #regformUsername
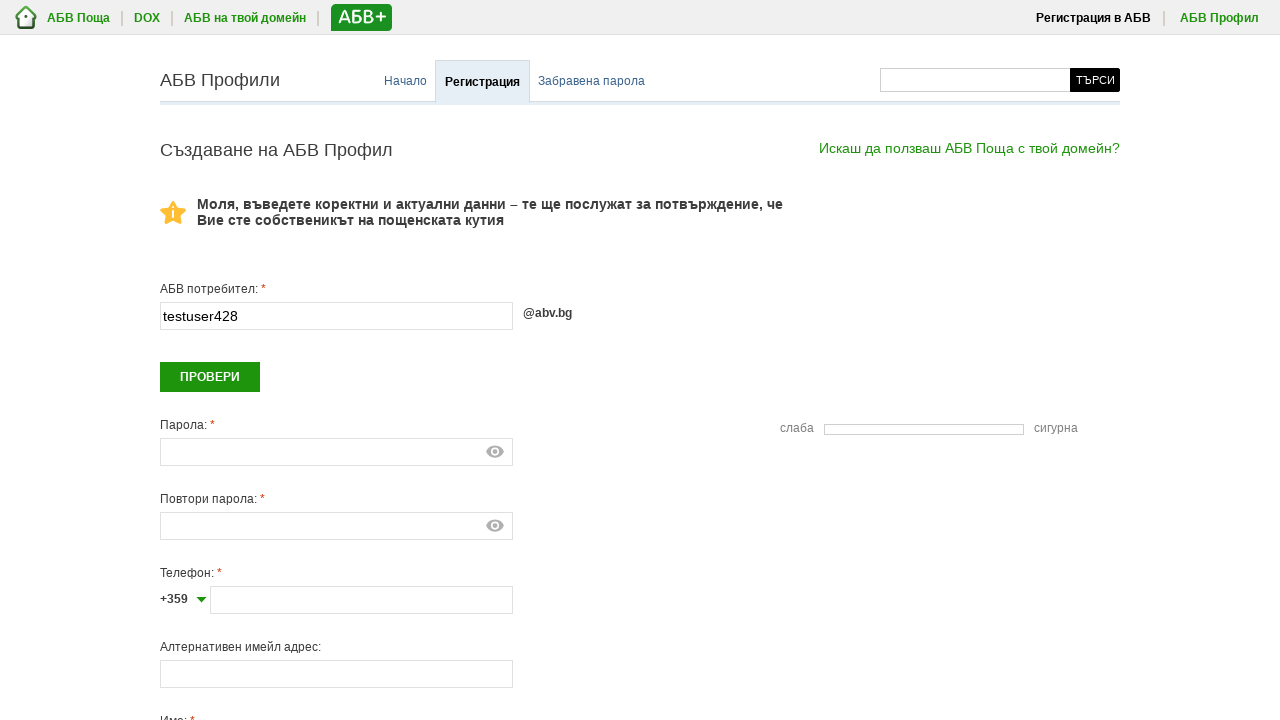

Filled password field with 'SecurePass123!' on #password
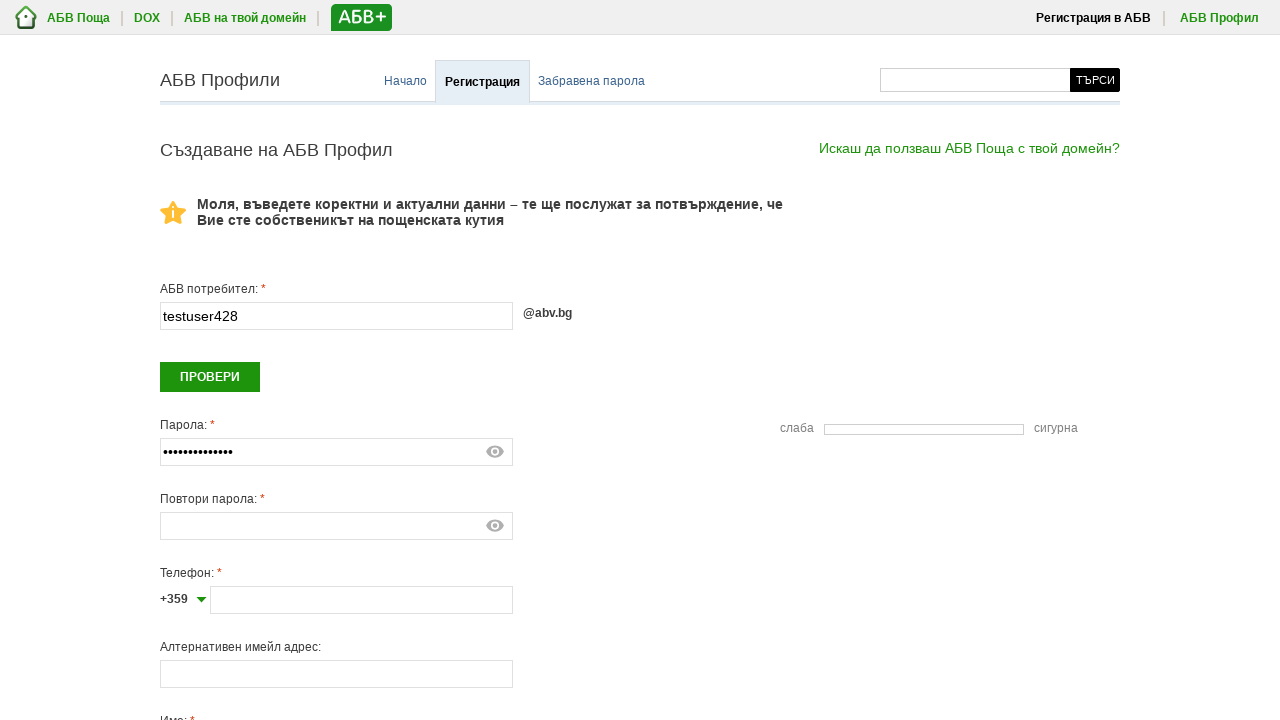

Filled password confirmation field with 'SecurePass123!' on #password2
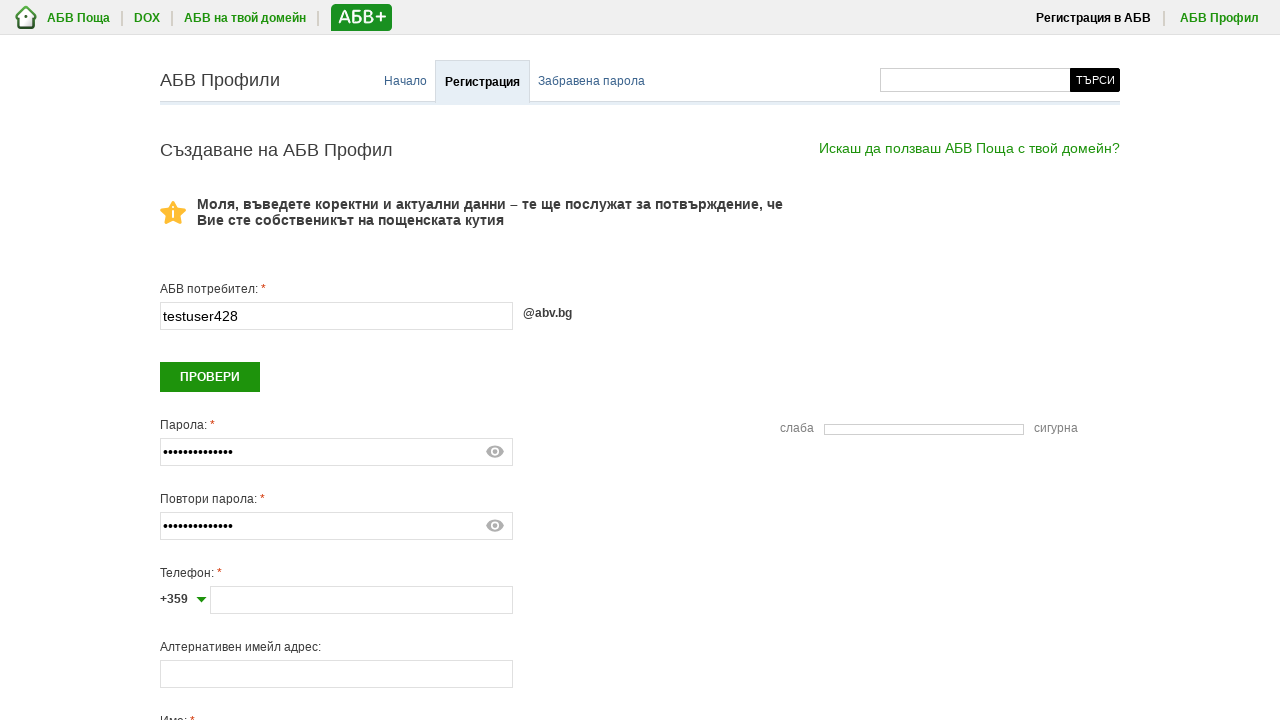

Filled phone number field with '+359881234567' on #mobilePhone
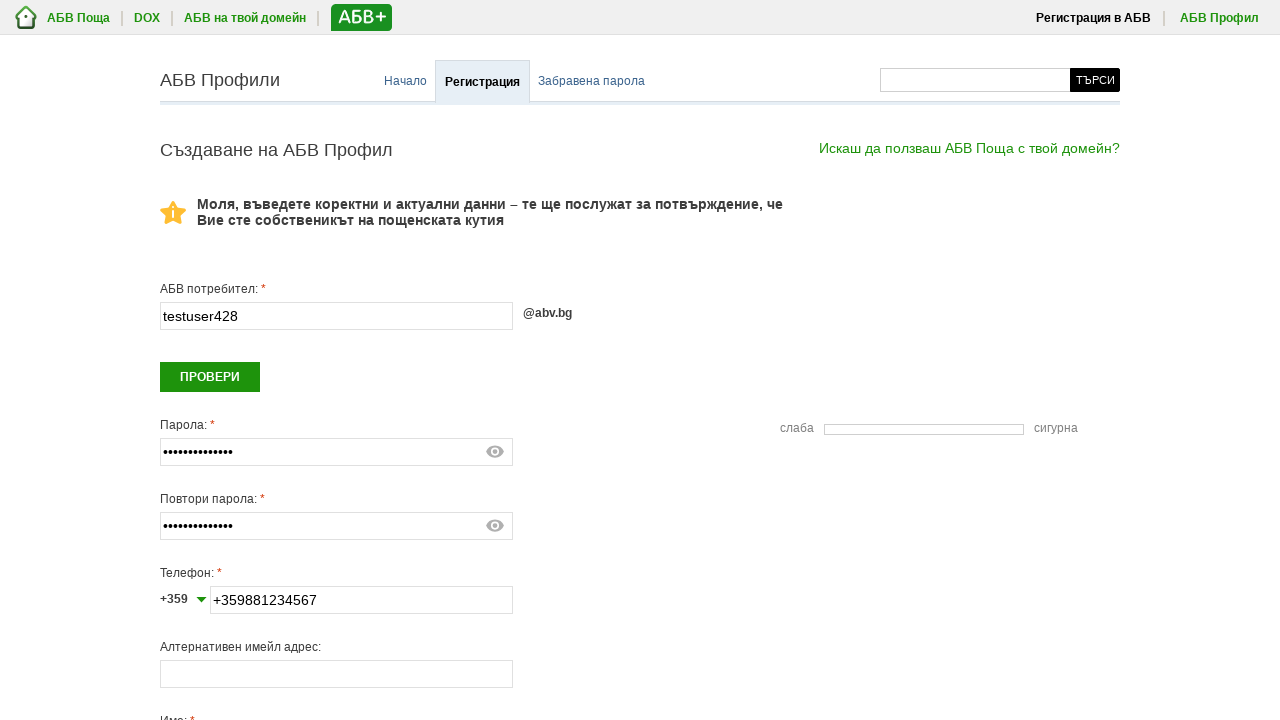

Filled first name field with 'Ivan' on #fname
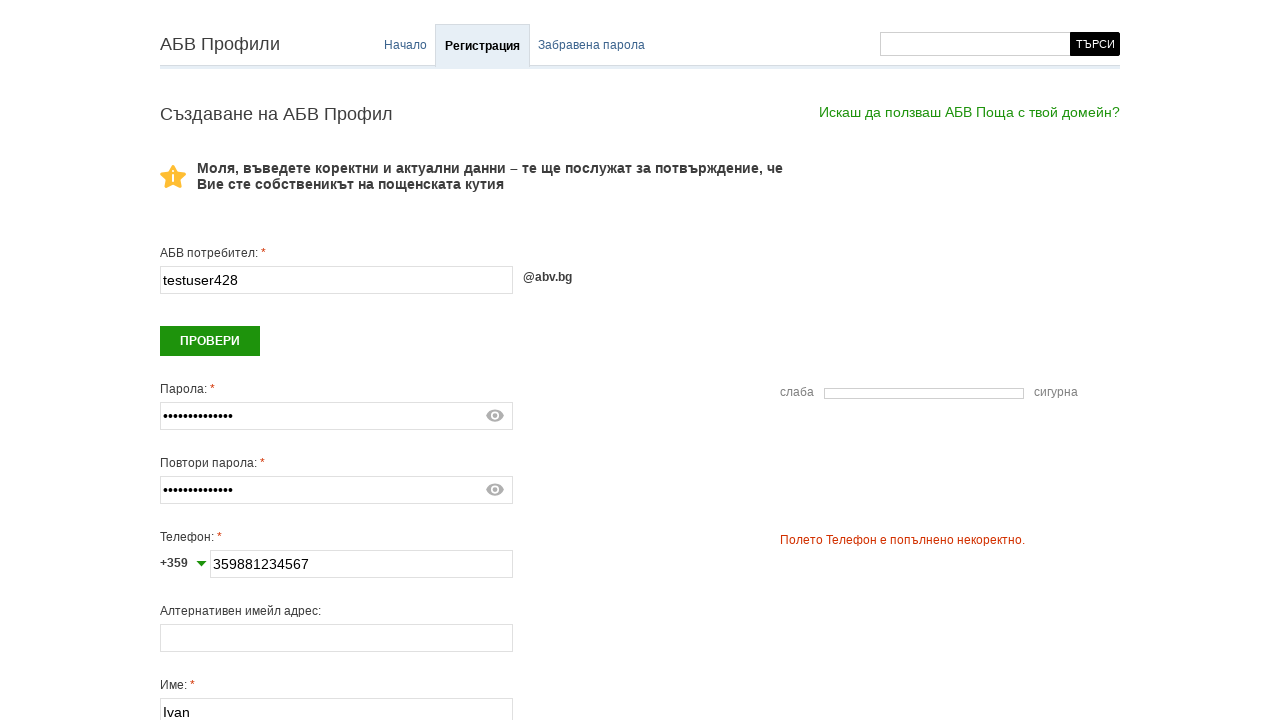

Filled last name field with 'Petrov' on #lname
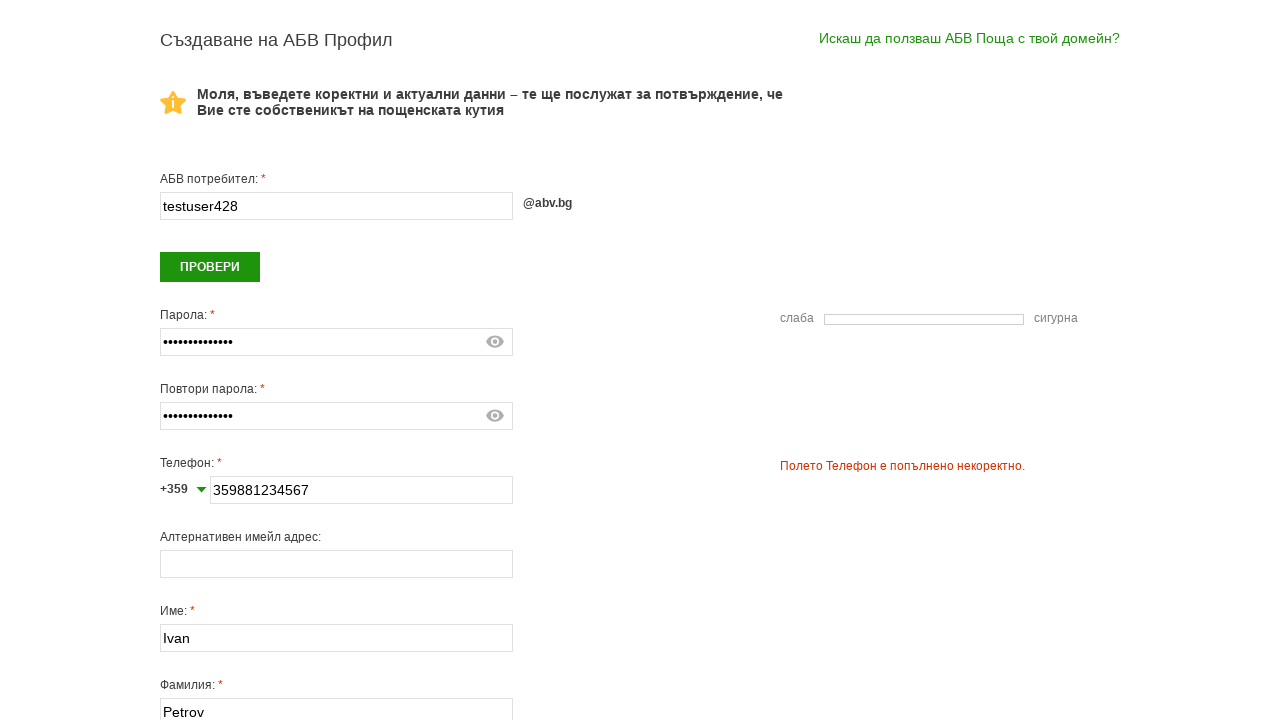

Selected male gender option at (193, 360) on xpath=//*[@id="regform"]/div[9]/div/label[1]
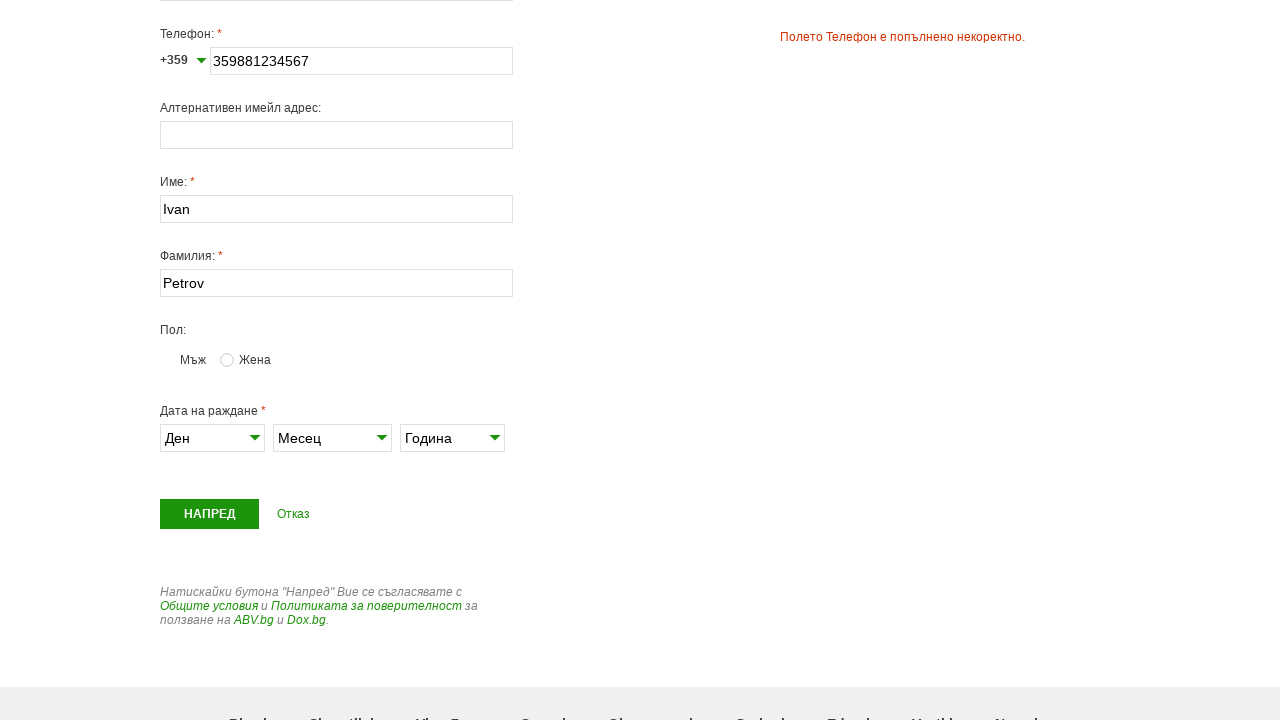

Clicked day of birth dropdown at (206, 439) on xpath=//*[@id="bDay"]/span
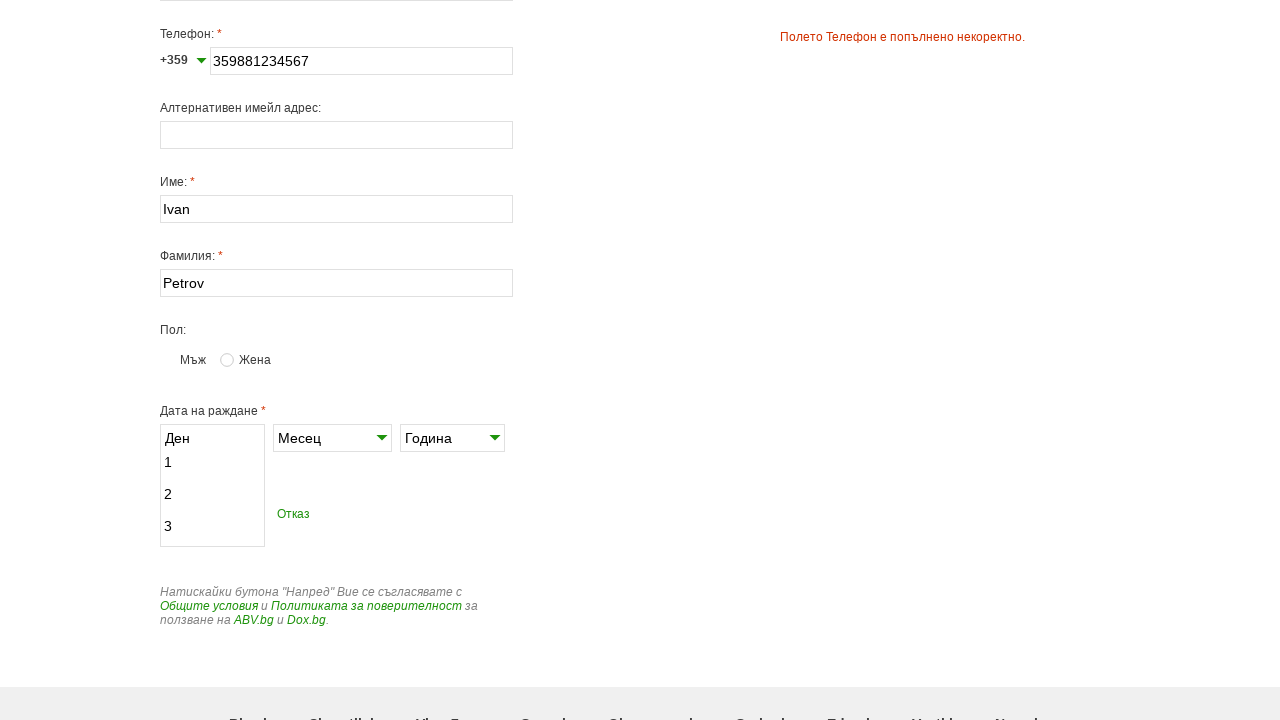

Selected day 15 from dropdown at (212, 496) on xpath=//li[text()="15"]
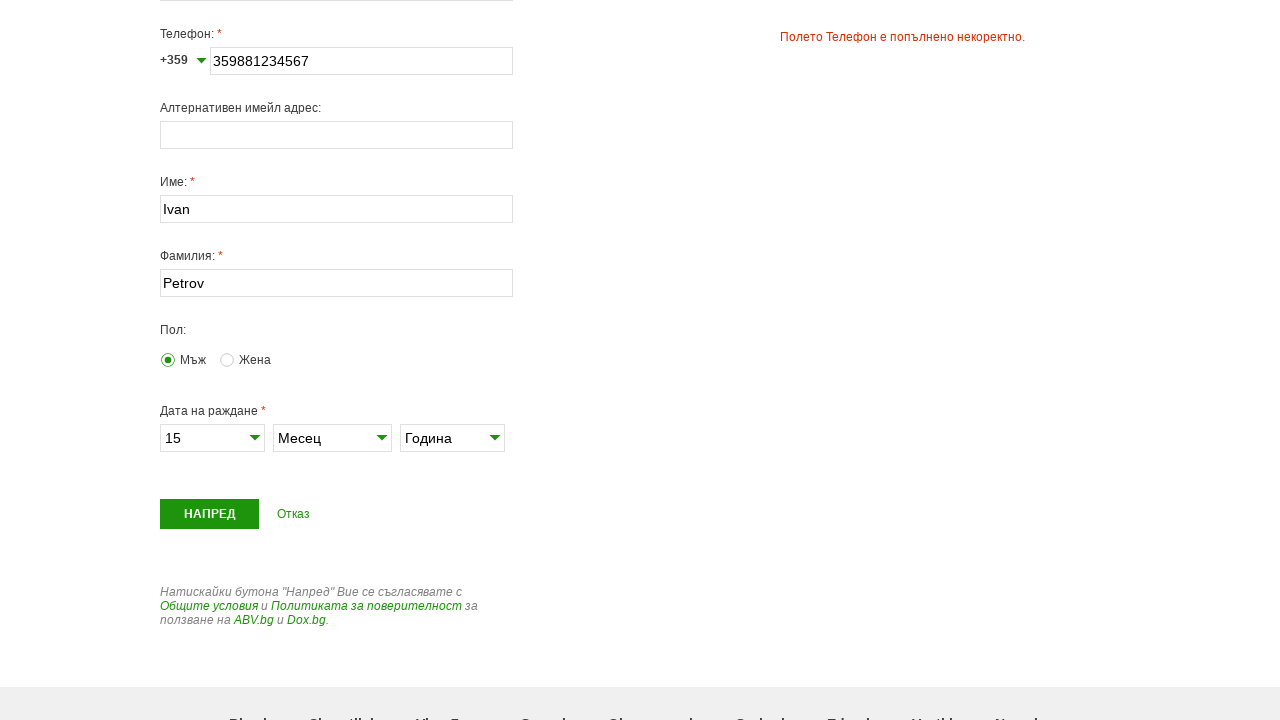

Clicked month of birth dropdown at (325, 439) on xpath=//*[@id="bMonth"]/span
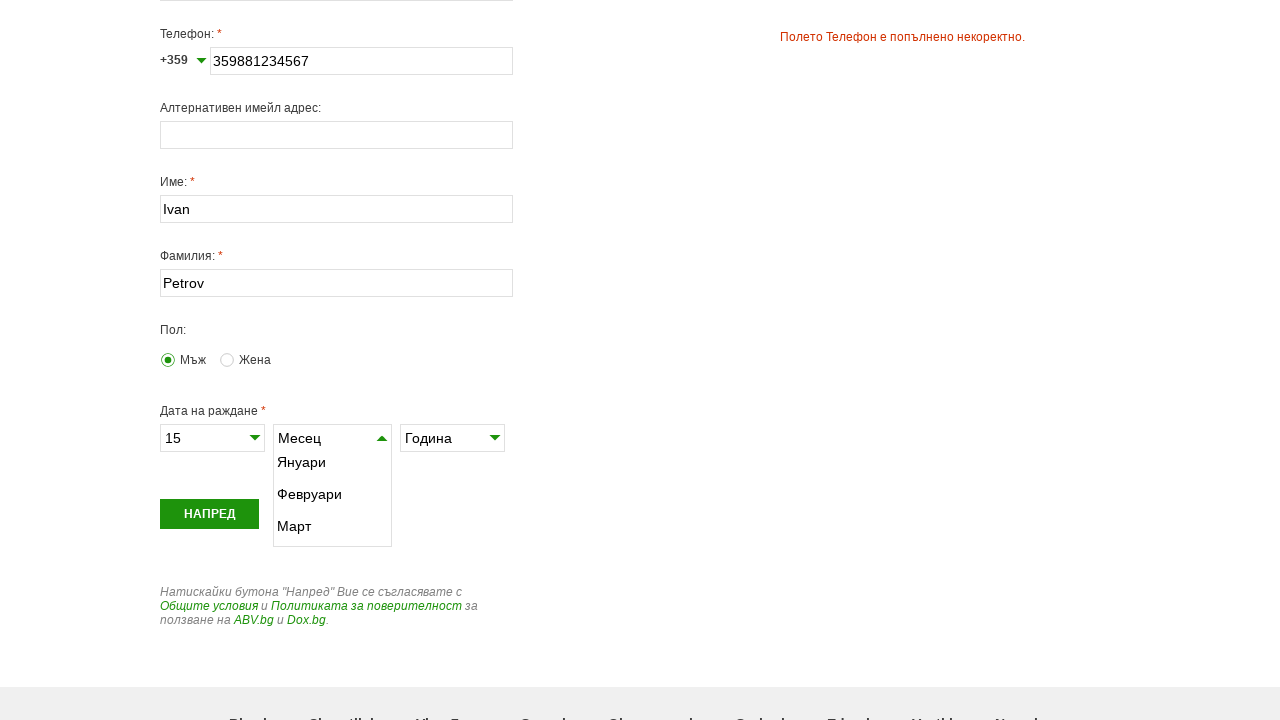

Selected June (6th month) from month dropdown at (332, 496) on xpath=//*[@id="bMonth"]/ul/li >> nth=5
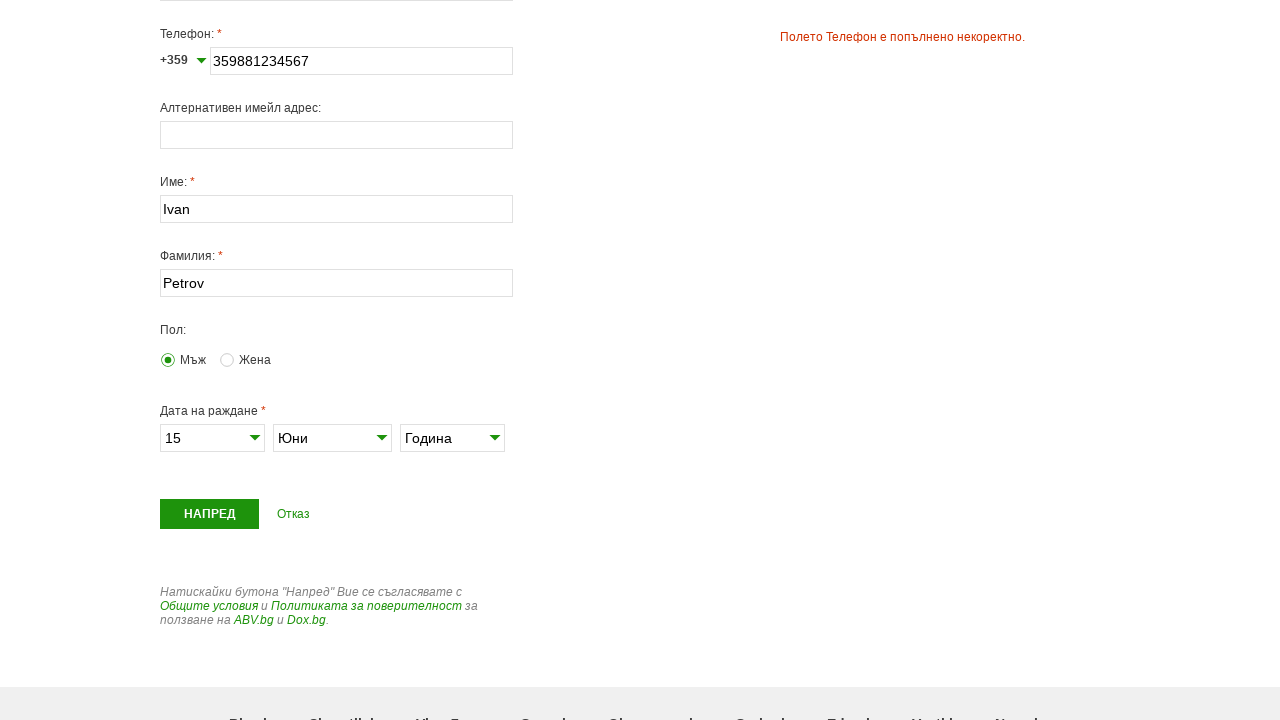

Clicked year of birth dropdown at (446, 439) on xpath=//*[@id="bYear"]/span
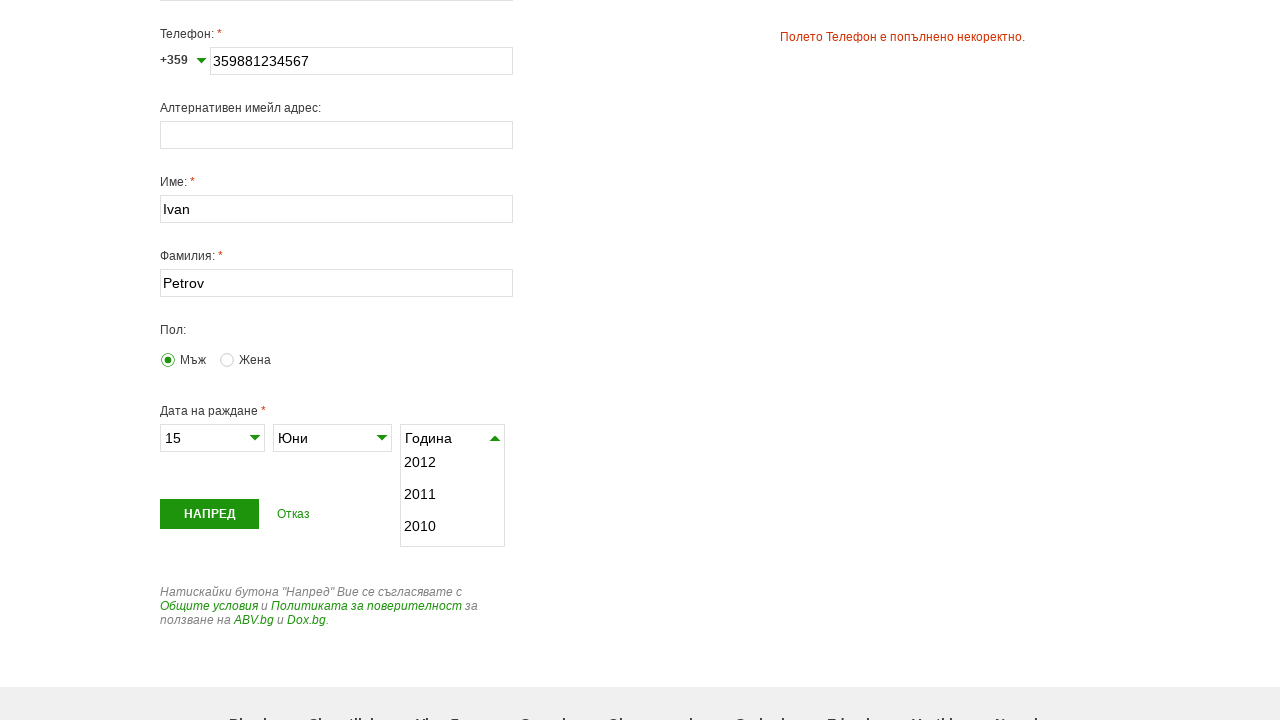

Selected year 1990 from dropdown at (452, 496) on xpath=//li[text()="1990"]
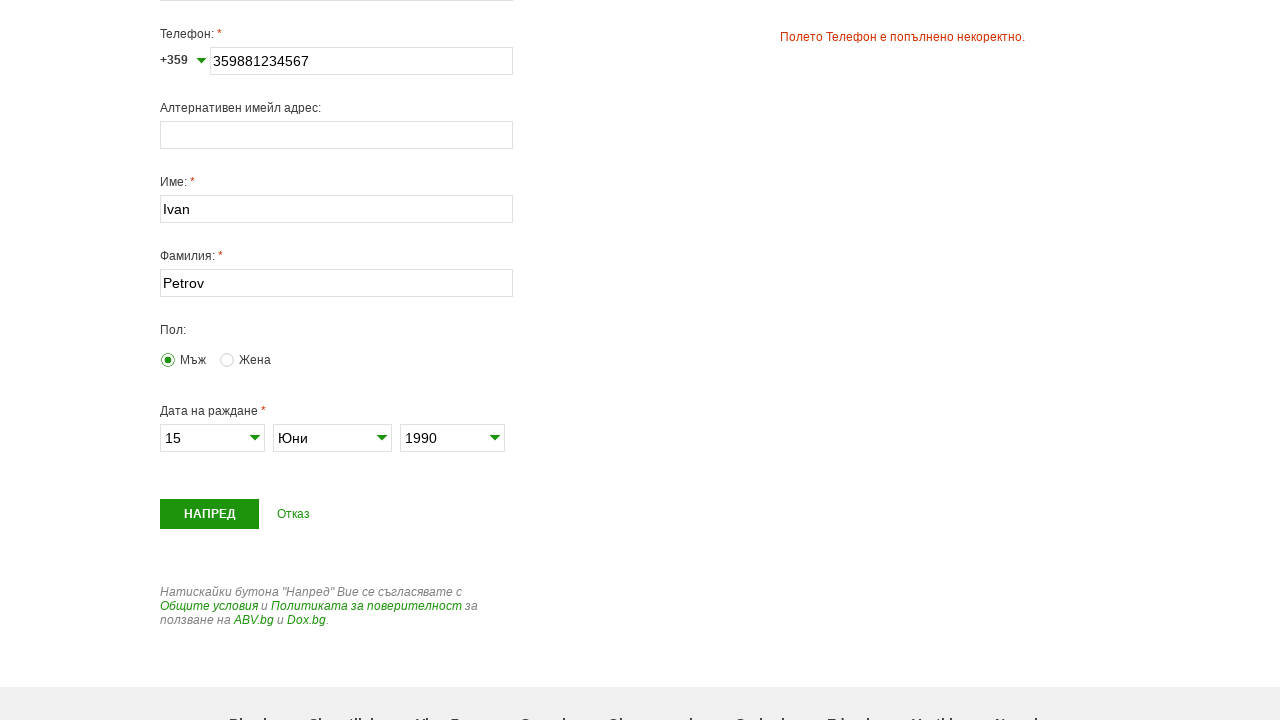

Clicked registration button to submit form at (210, 514) on xpath=//*[@id="regform"]/div[11]/div/input
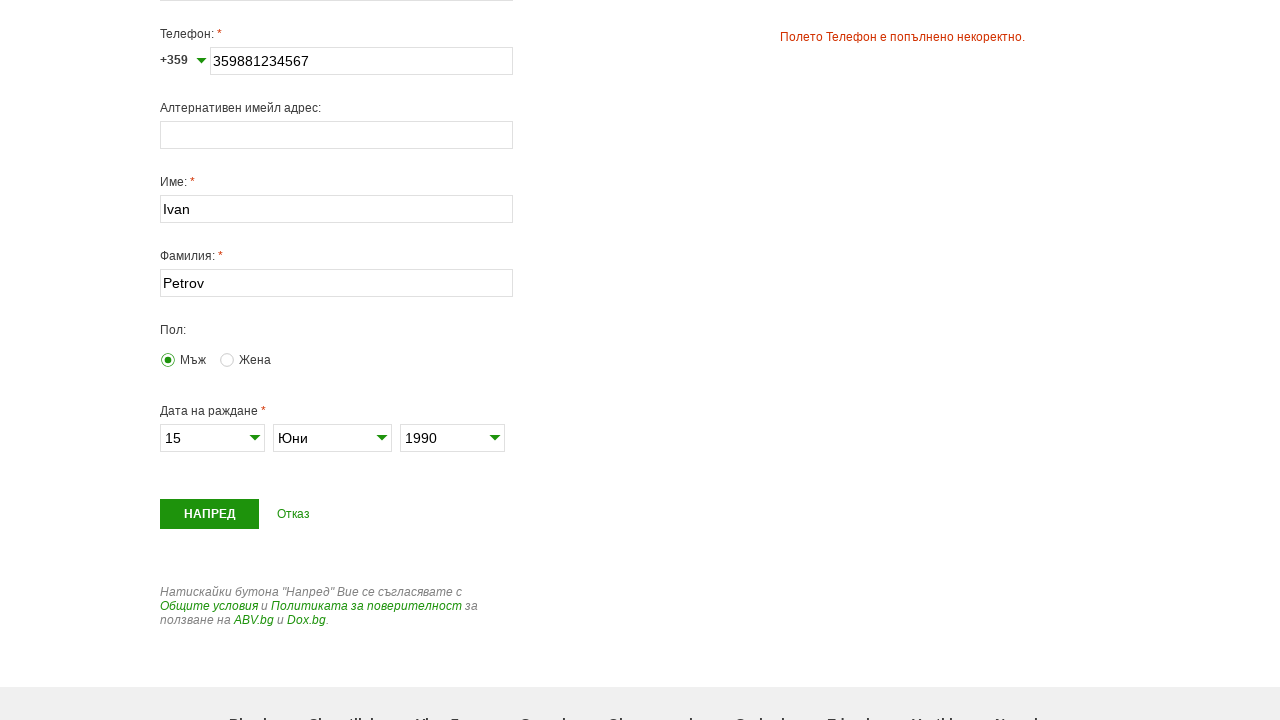

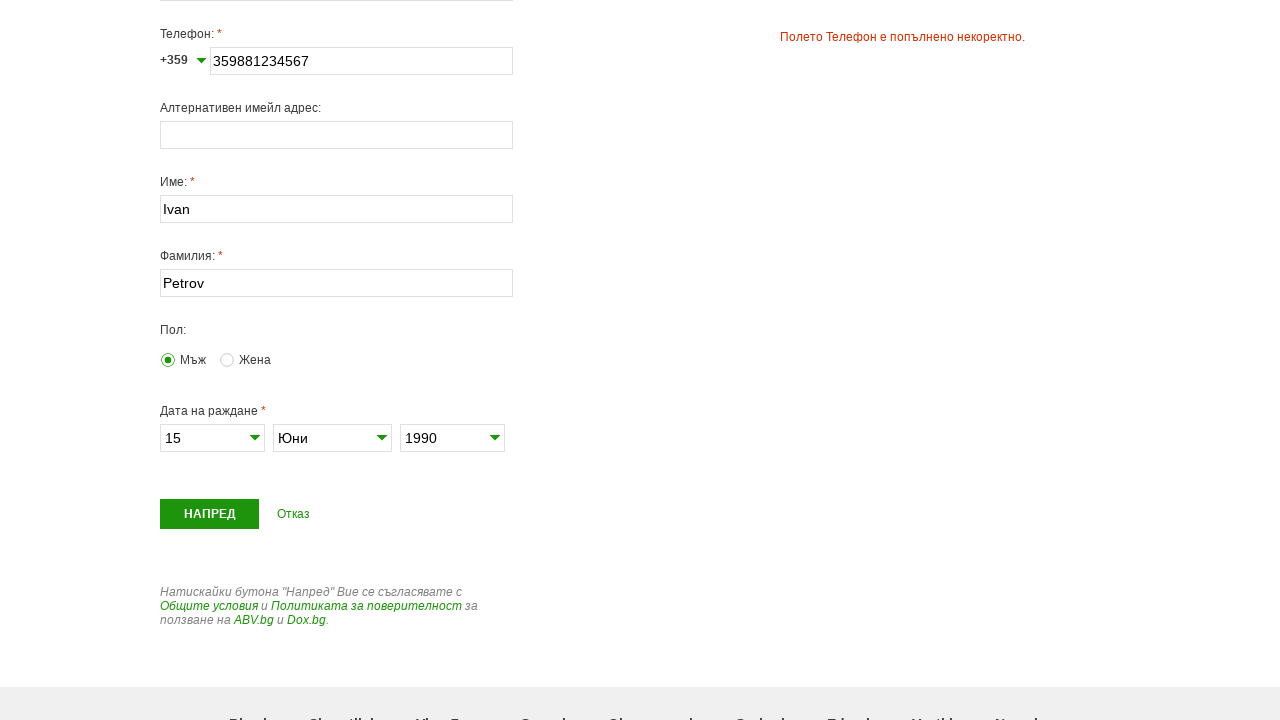